Tests window handling functionality by navigating through menu items and clicking a button that opens new windows with a delay

Starting URL: https://leafground.com/

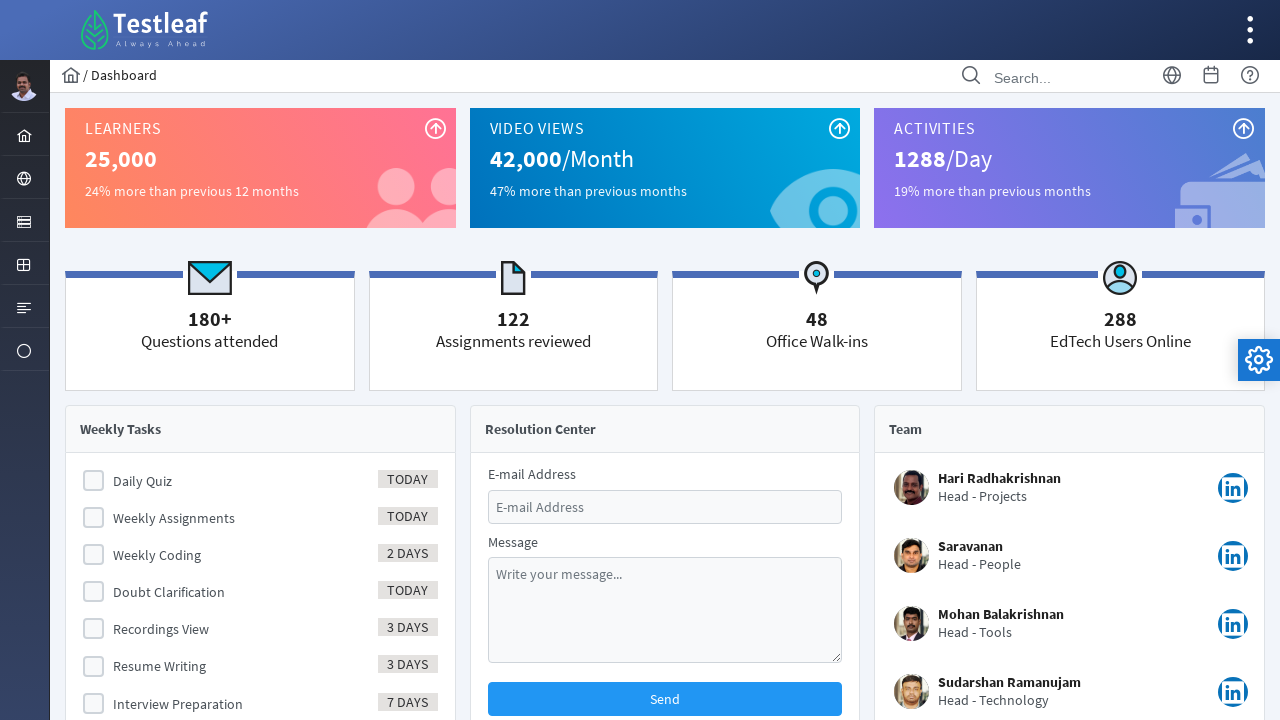

Clicked second menu item in layout menu at (24, 178) on xpath=//ul[@class='layout-menu']/li[2]
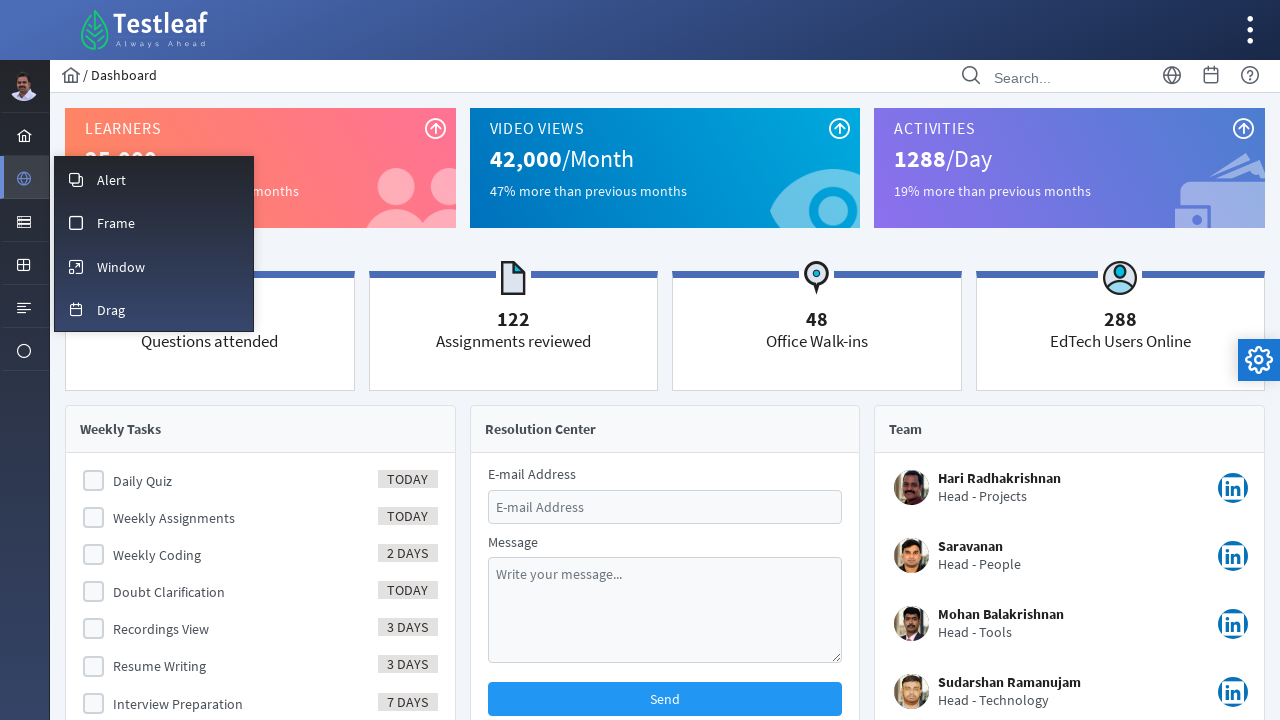

Clicked Window option at (154, 266) on xpath=//span[text()='Window']/..
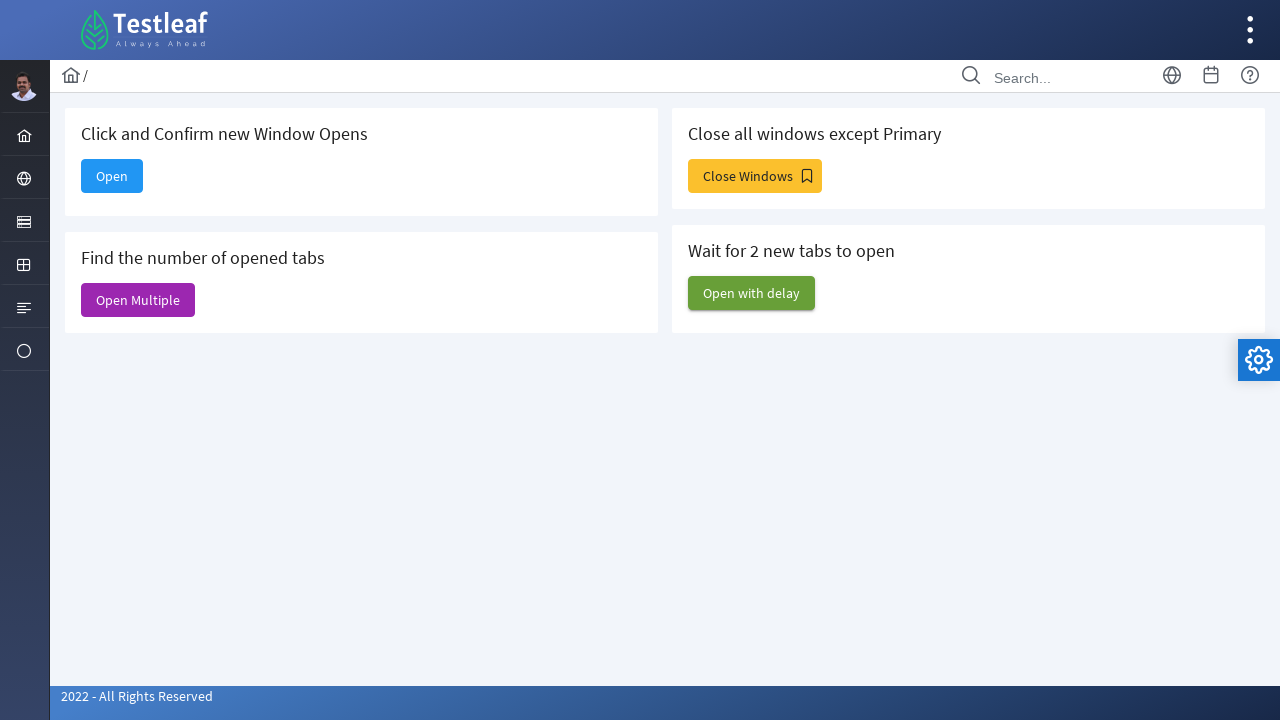

Clicked 'Open with delay' button to trigger new windows at (752, 293) on xpath=//span[text()='Open with delay']/..
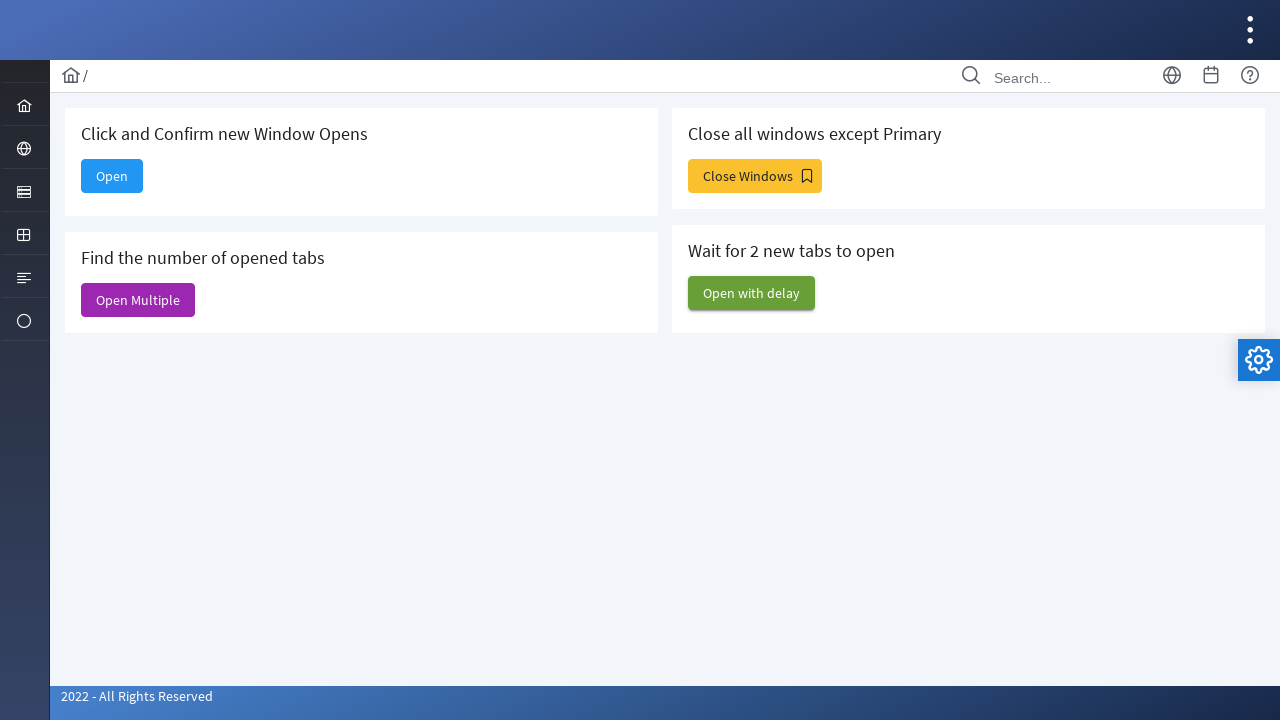

Waited 2 seconds for windows to open
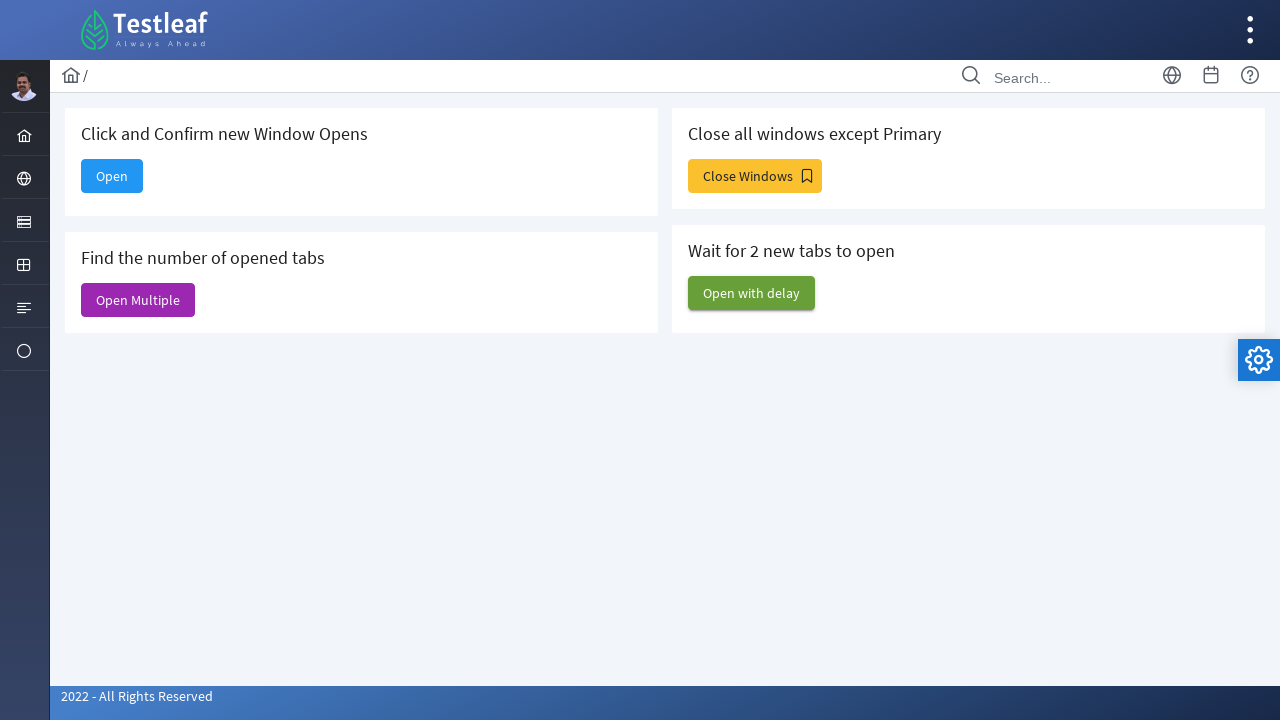

Captured context pages - Number of windows/tabs: 3
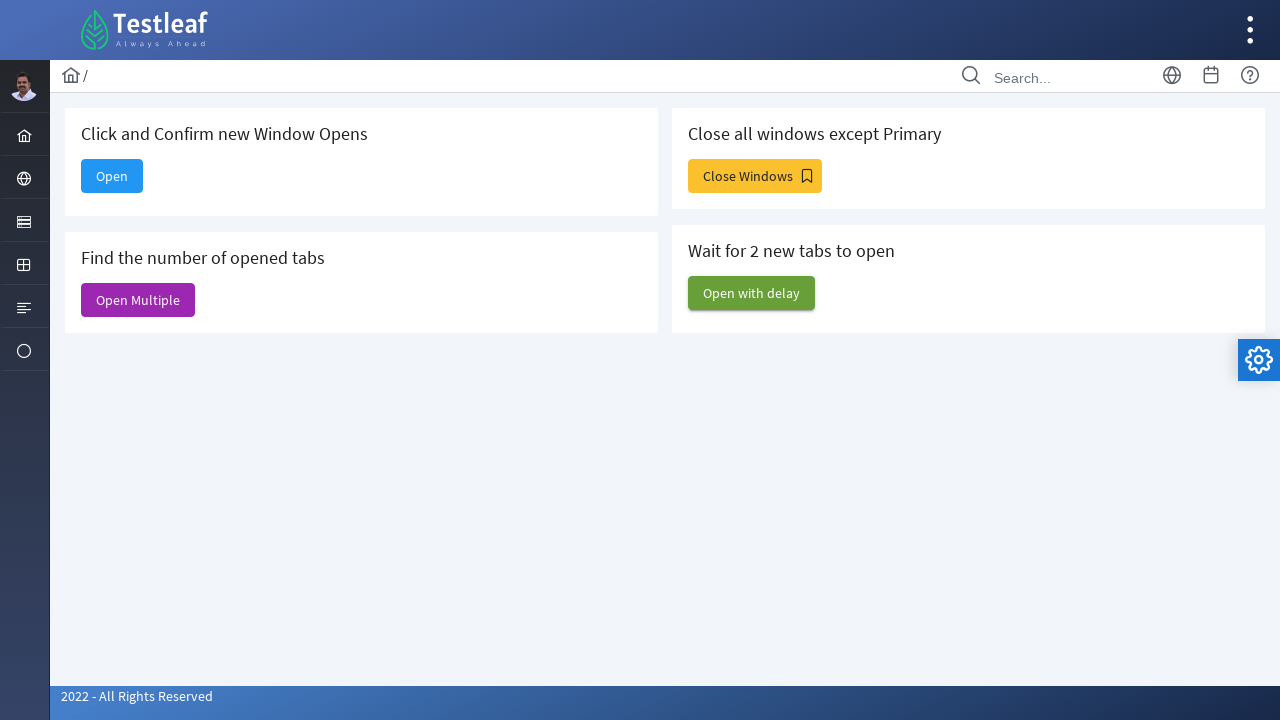

Printed window count: 3 windows/tabs open
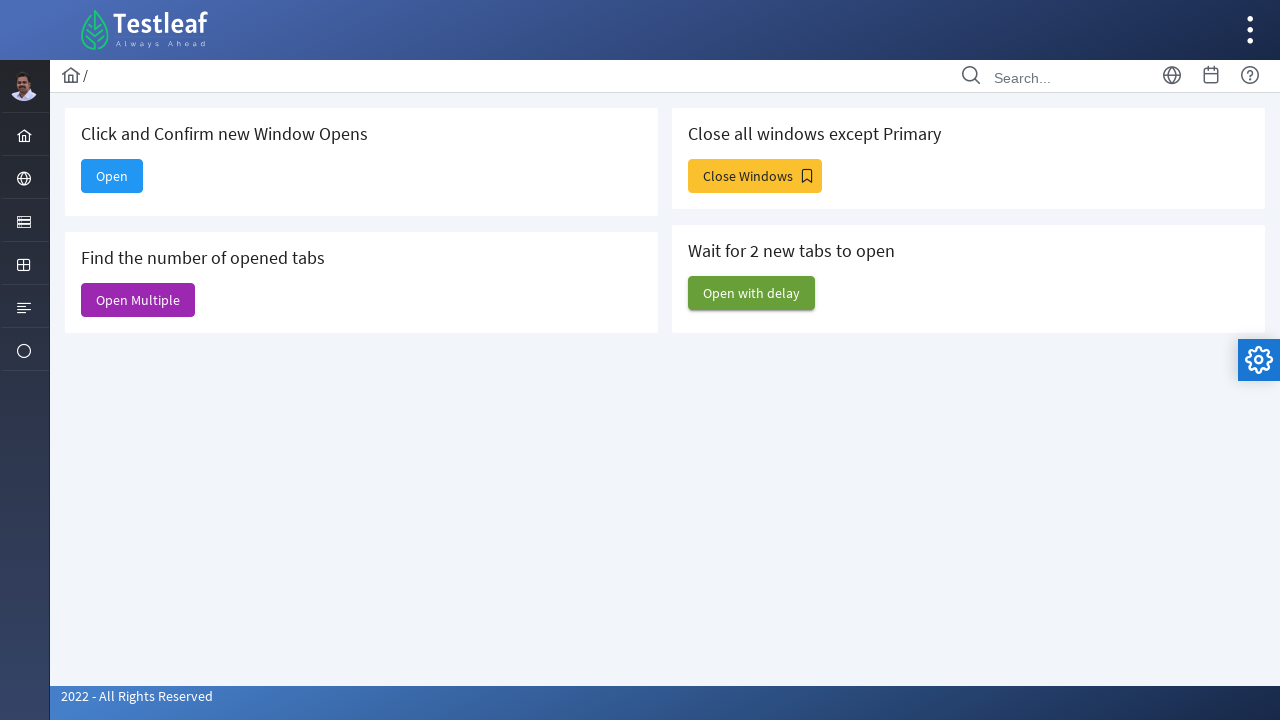

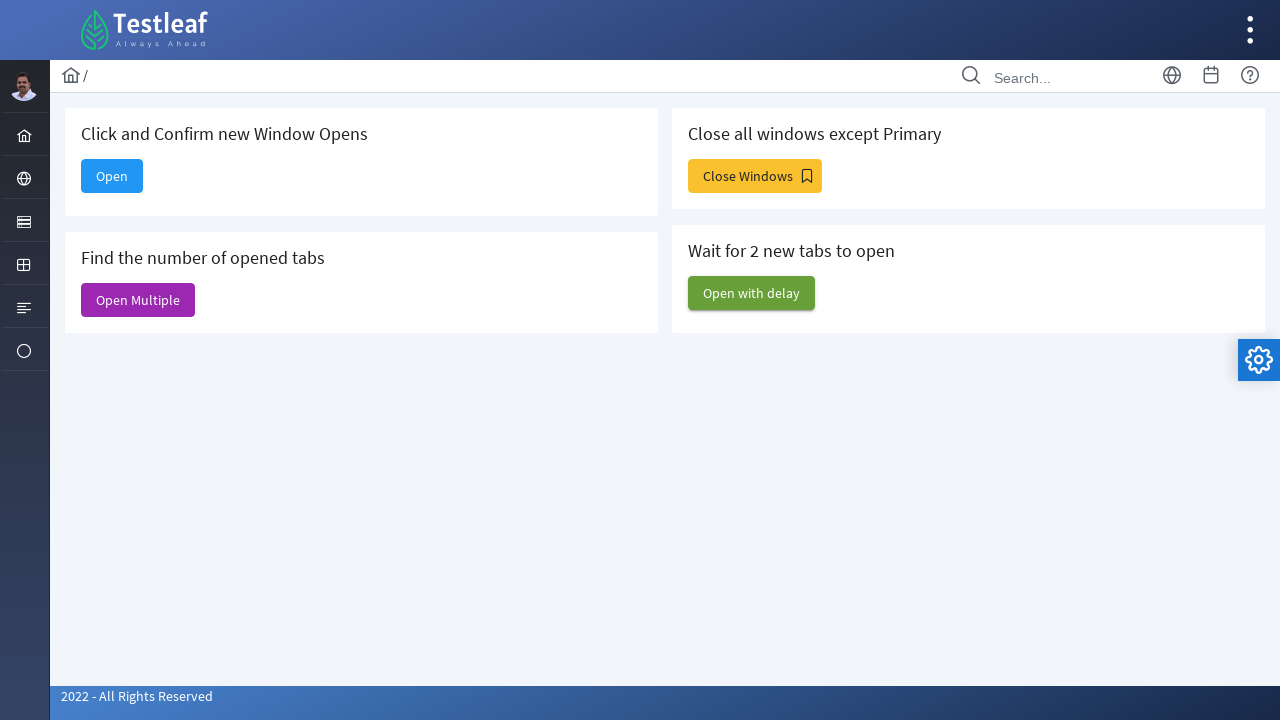